Tests the theme toggle button functionality on the Playwright documentation site

Starting URL: https://playwright.dev/

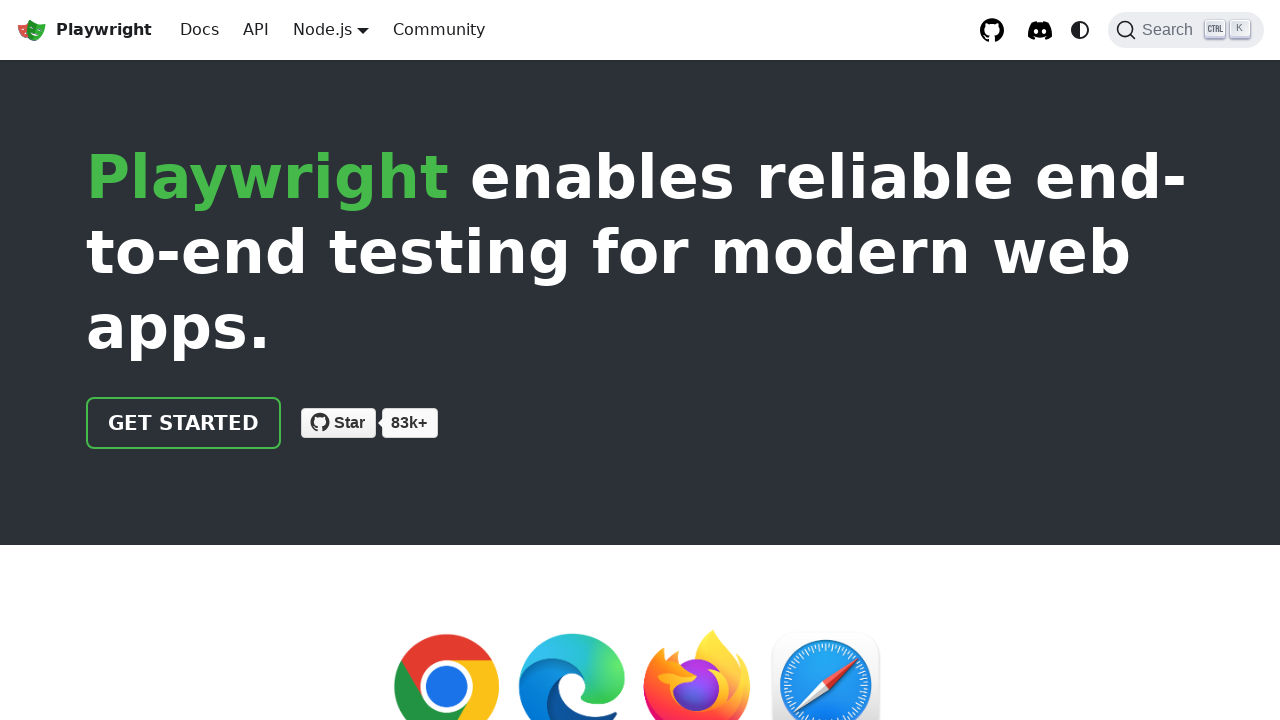

Waited for page to reach domcontentloaded state
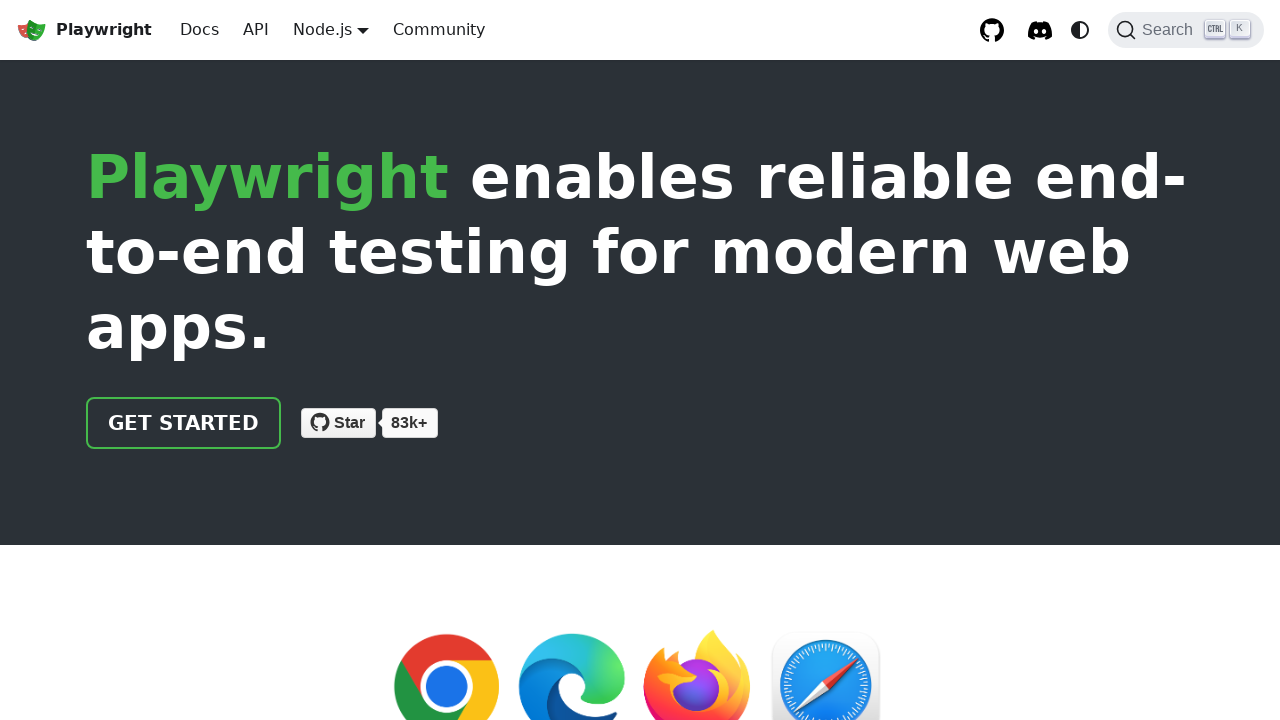

Retrieved initial theme value: light
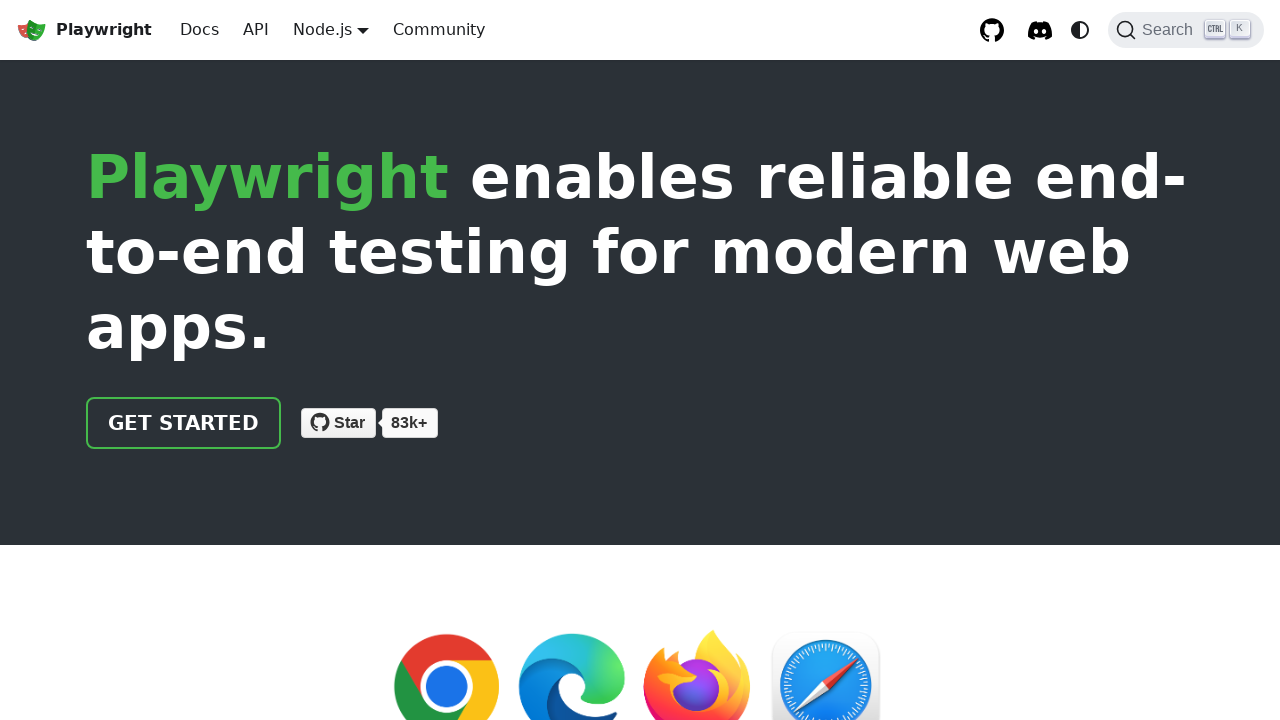

Clicked theme toggle button at (1080, 30) on .toggleButton_gllP
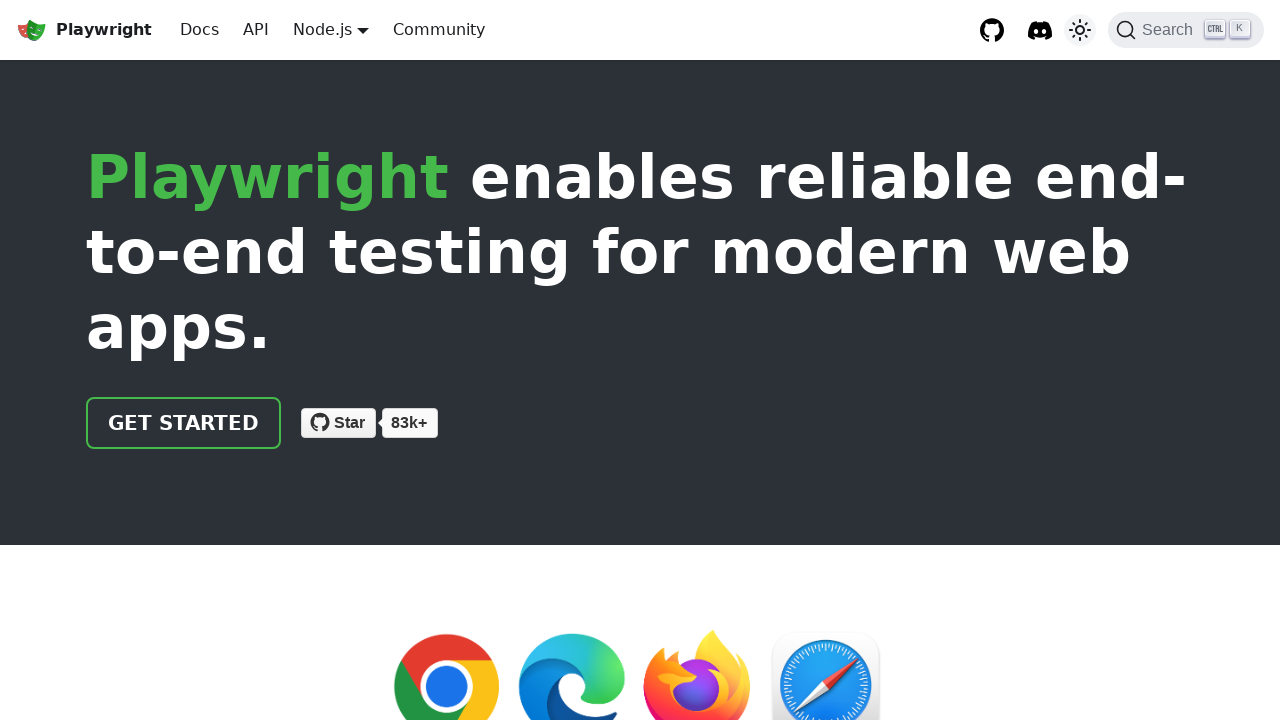

Waited 500ms for theme change to apply
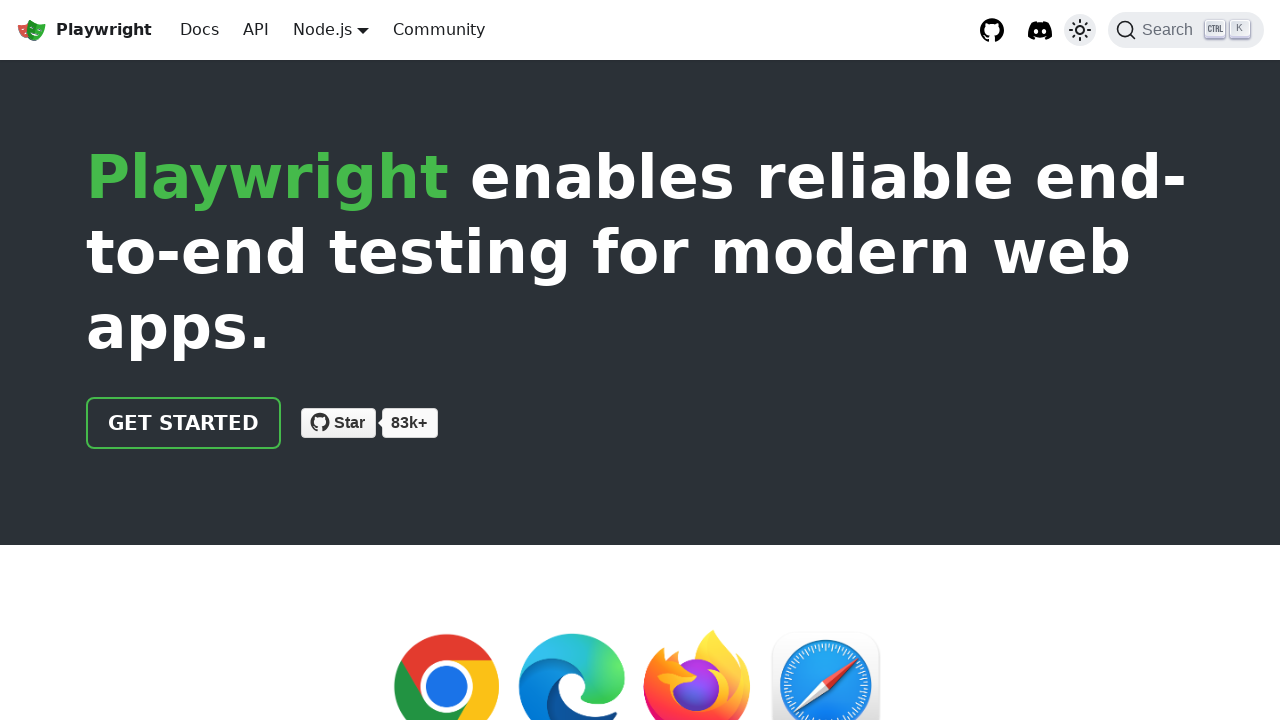

Retrieved new theme value: light
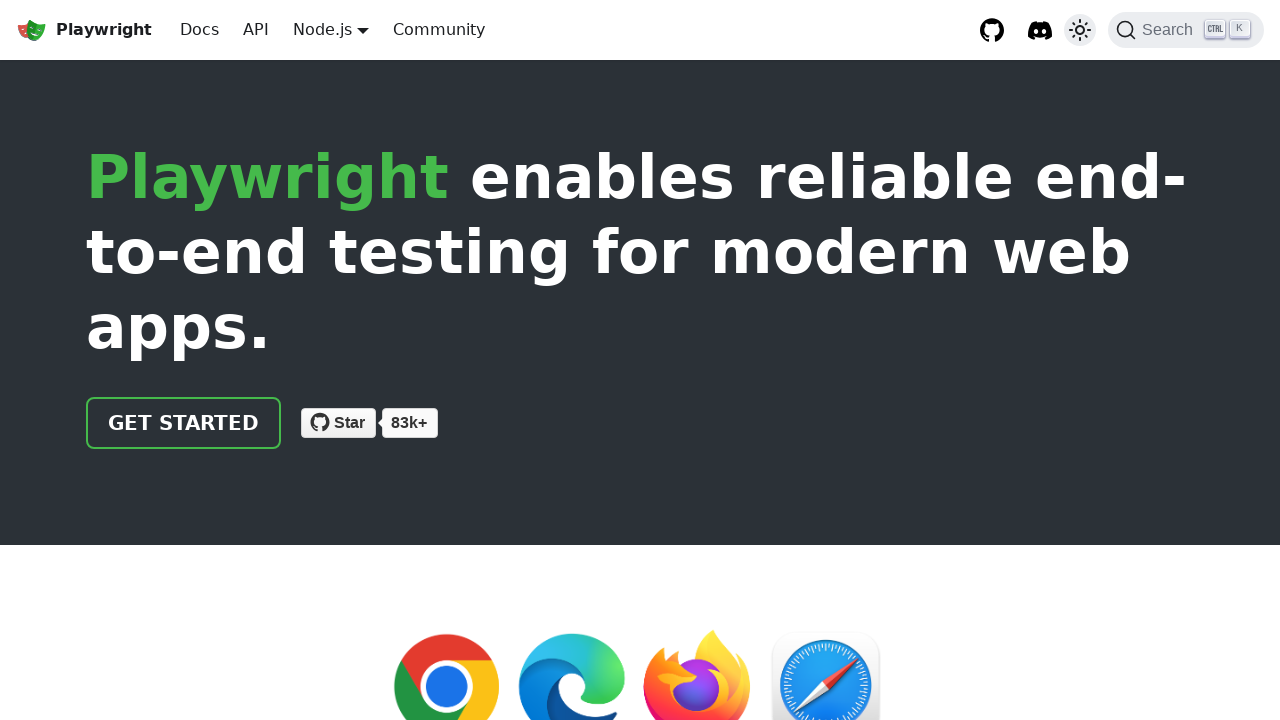

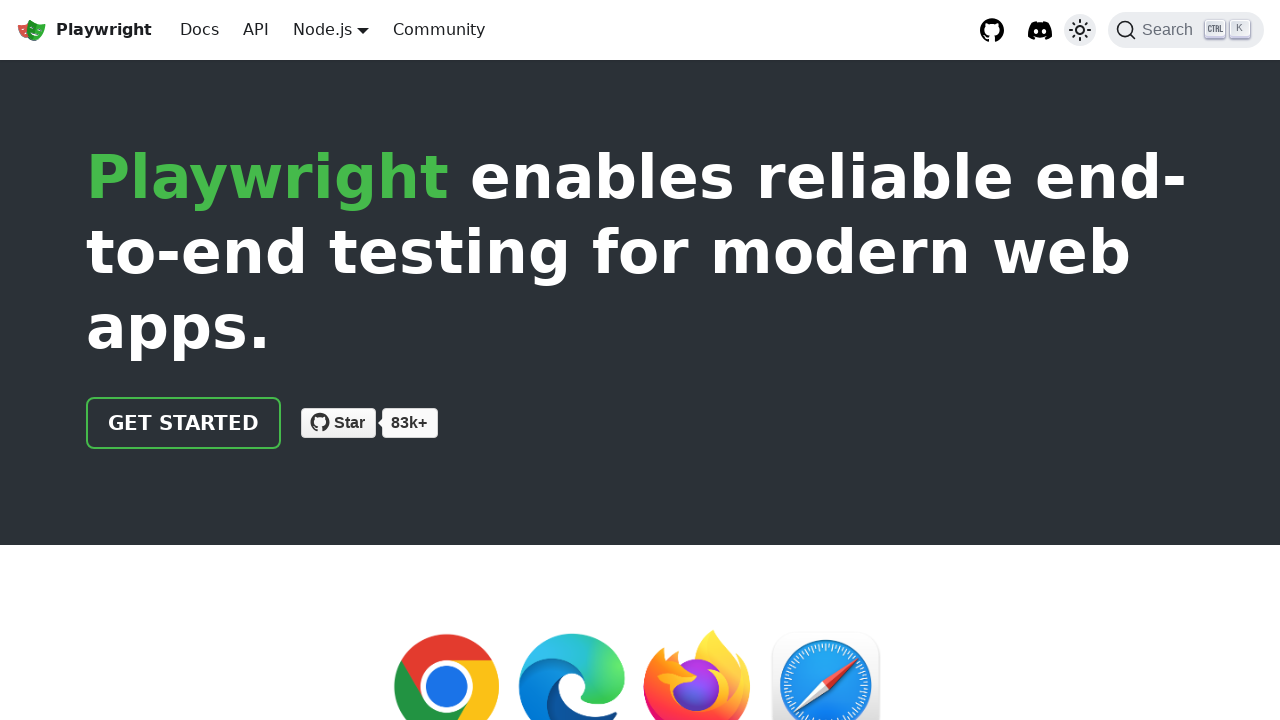